Navigates to a football statistics website, selects "All matches" view, filters by Japan from dropdown, and verifies match data is displayed

Starting URL: https://adamchoi.co.uk/overs/detailed

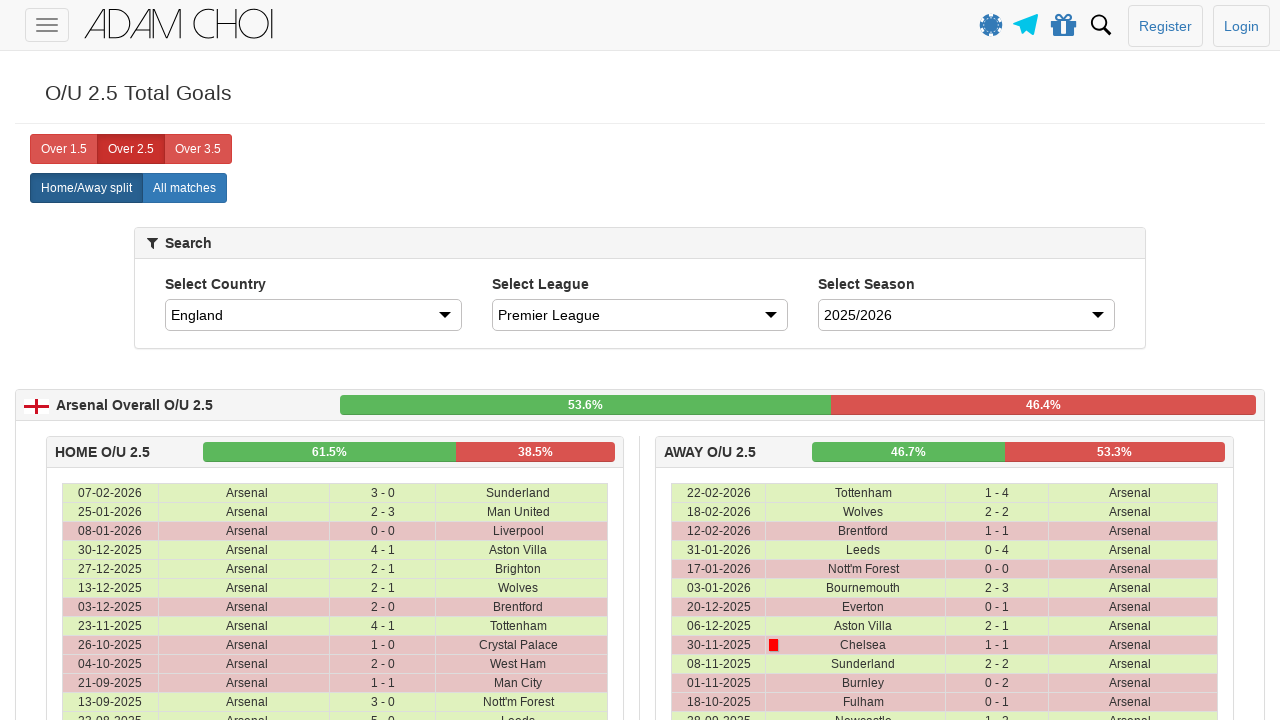

Clicked on 'All matches' radio button at (184, 188) on label:has-text("All matches")
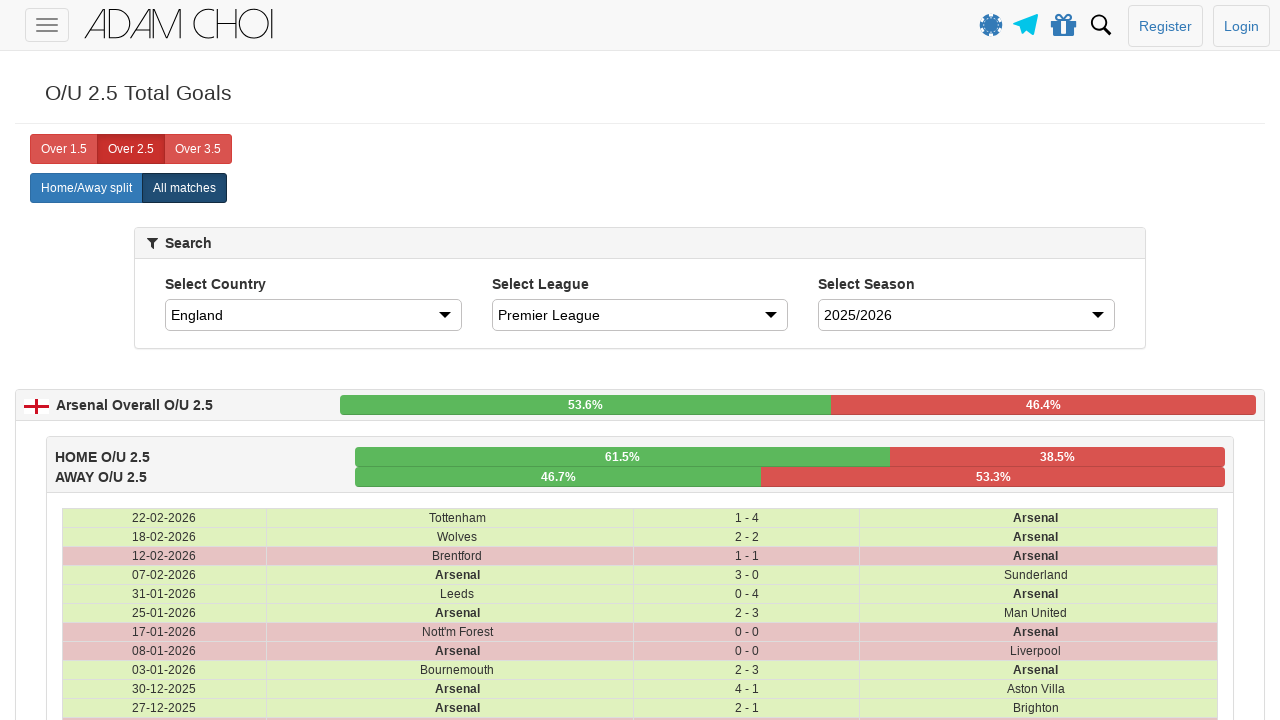

Selected 'Japan' from country dropdown on #country
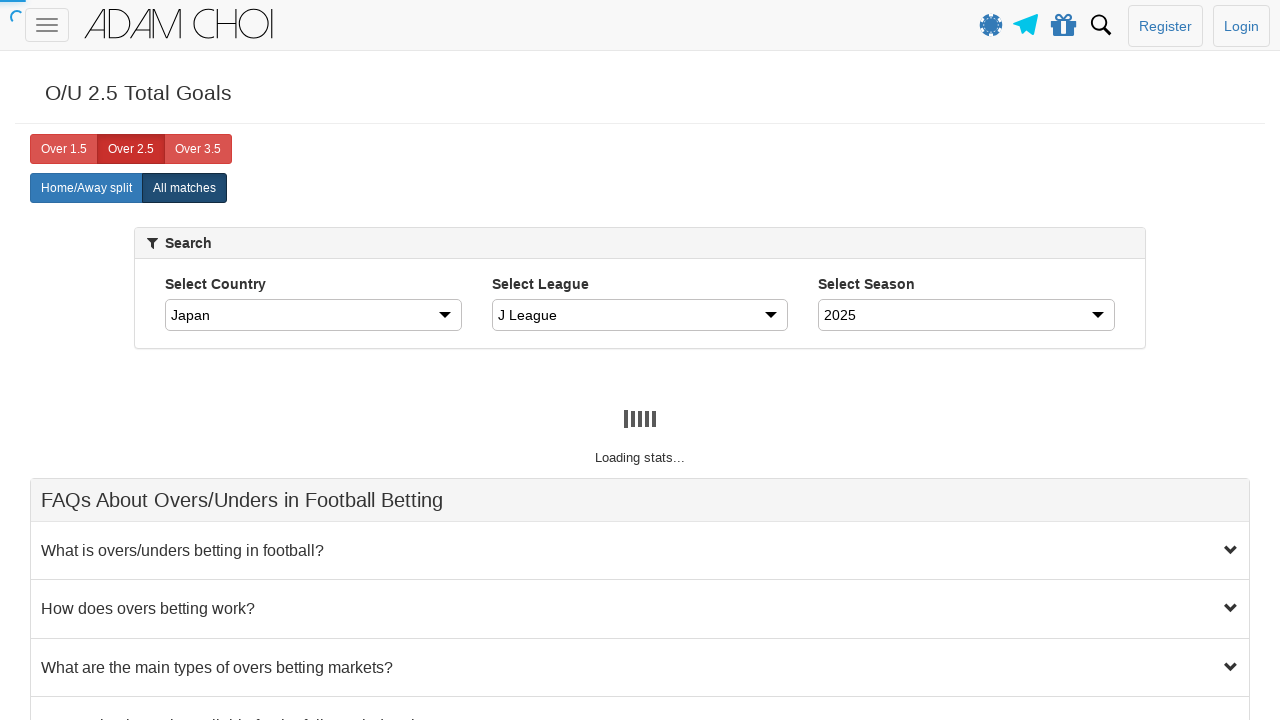

Waited for filtered results to load
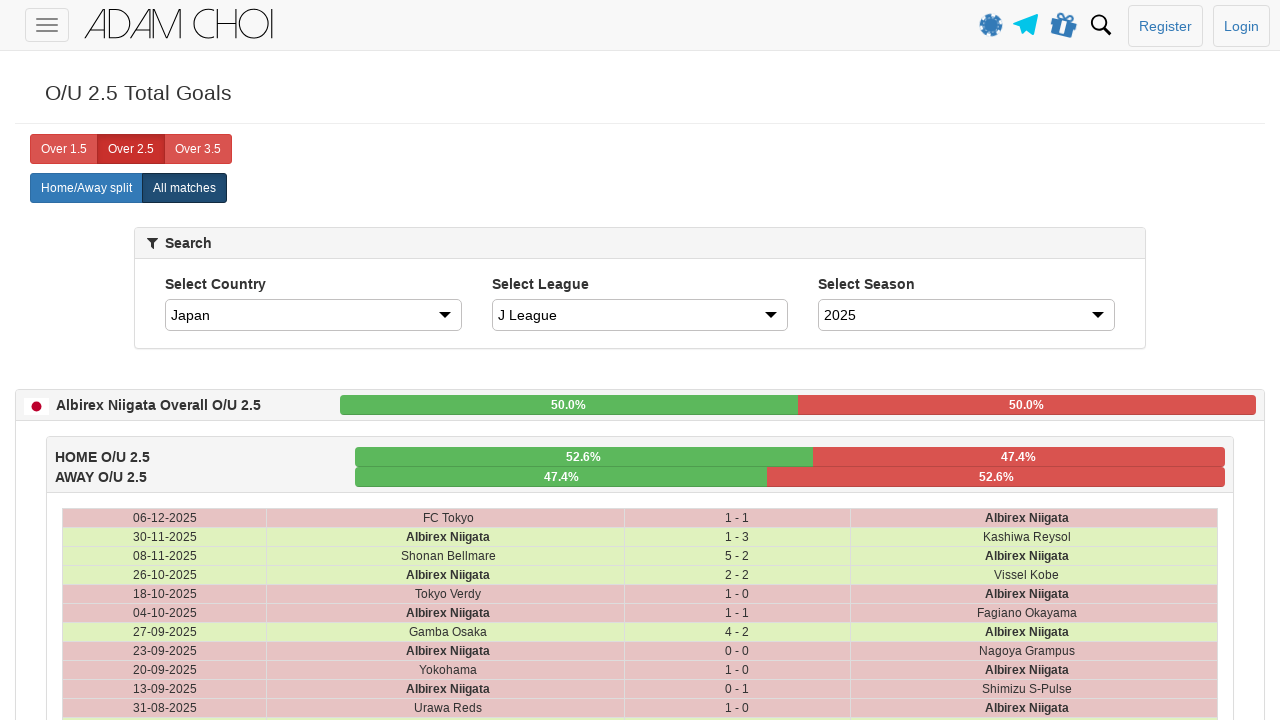

Verified match data rows are displayed
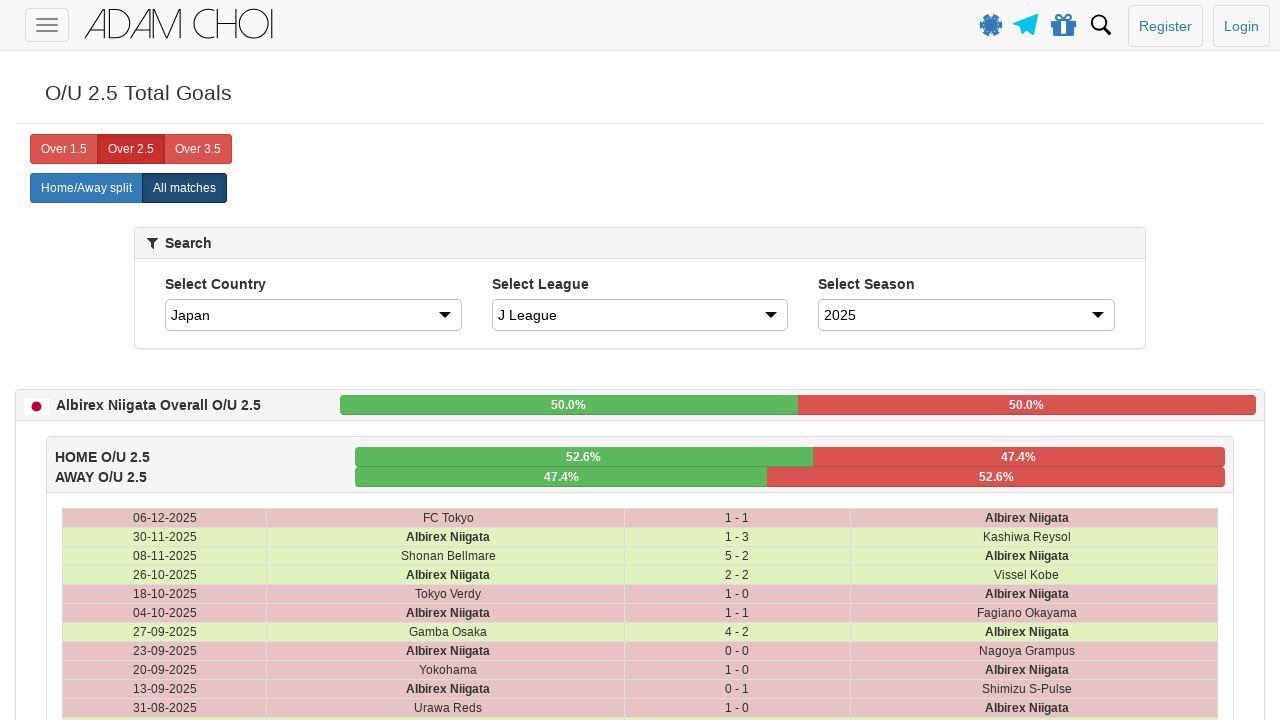

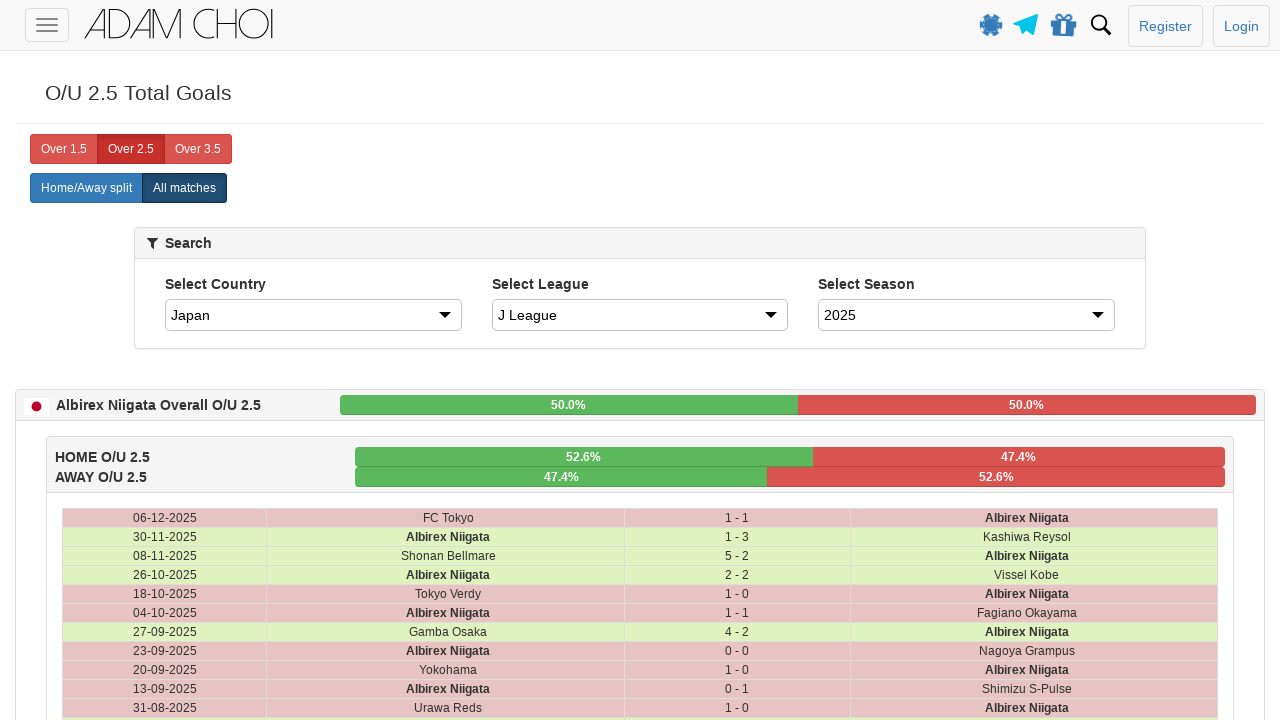